Tests the Contact Us button on the Disappearing Elements page by clicking it and verifying navigation

Starting URL: https://the-internet.herokuapp.com/

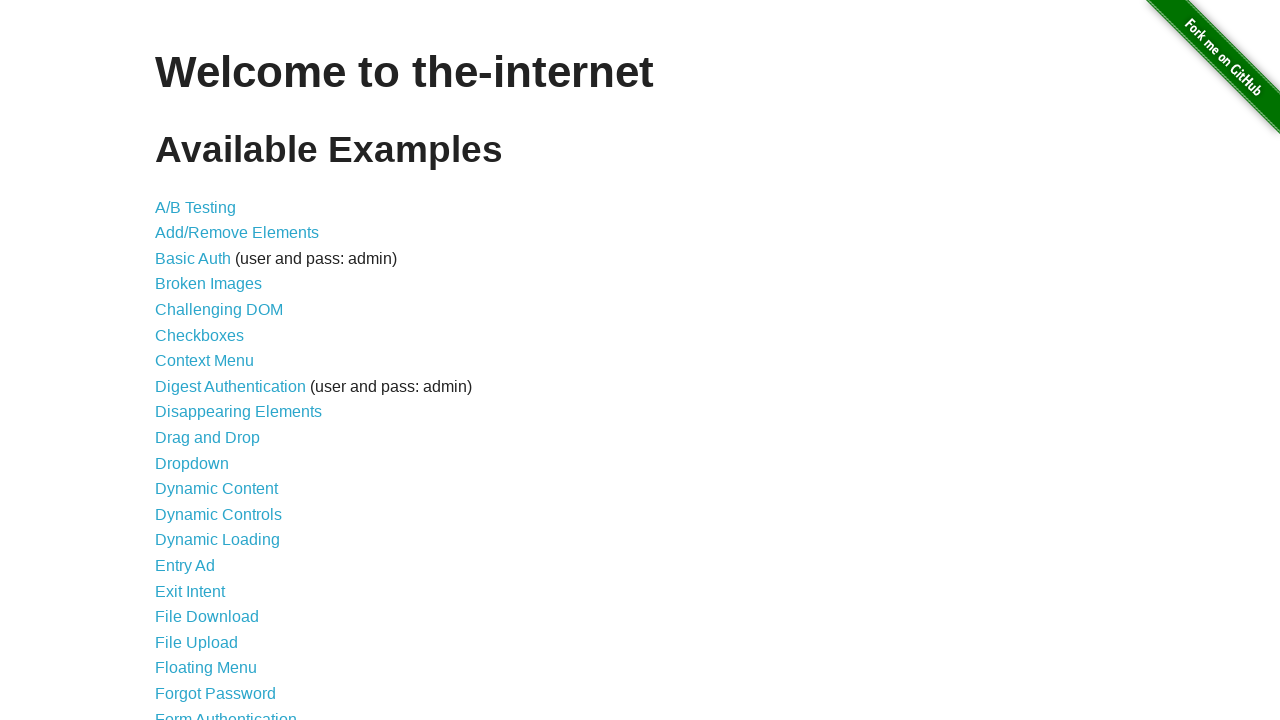

Clicked on Disappearing Elements link at (238, 412) on xpath=//*[contains(text(),'Disappearing Elements')]
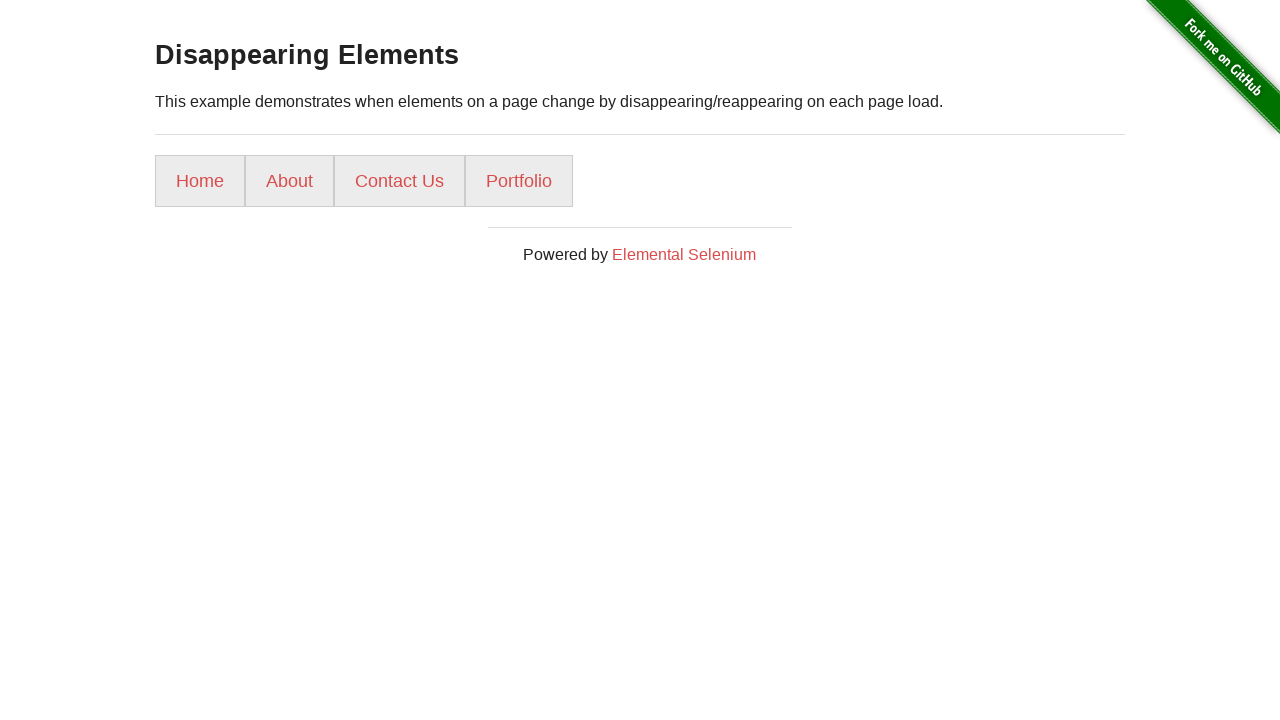

Navigated to Disappearing Elements page
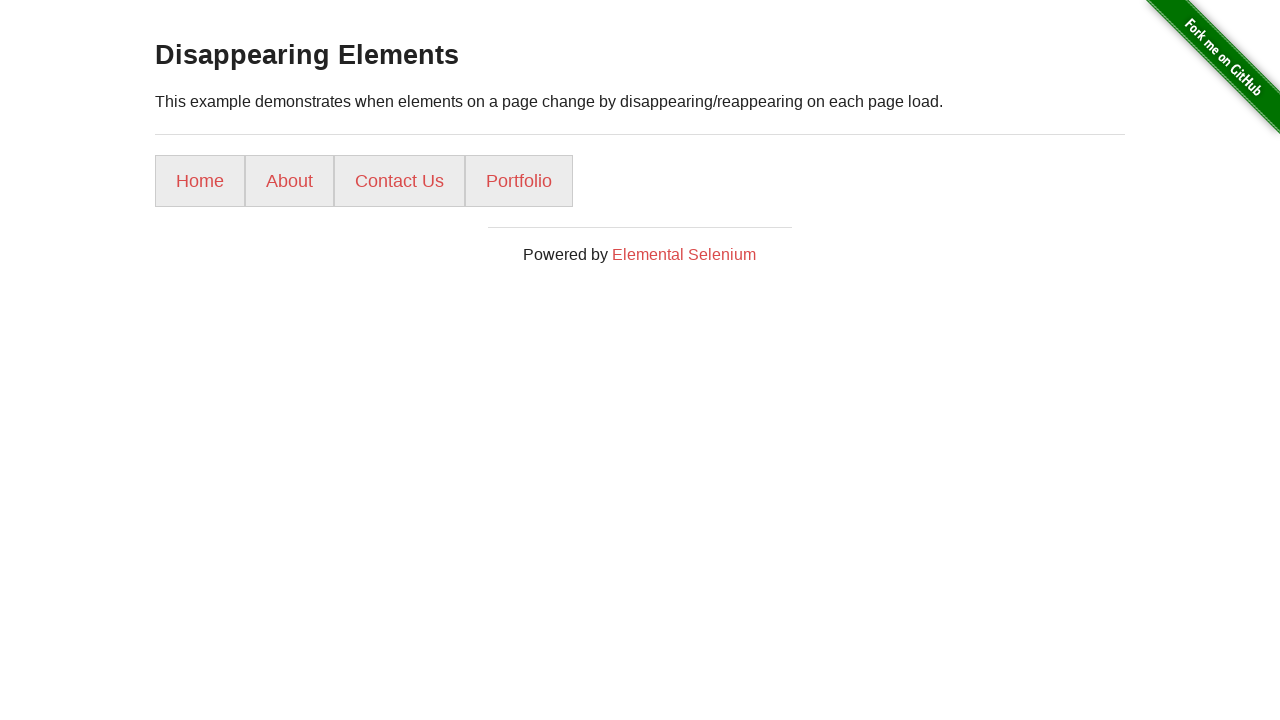

Page title loaded
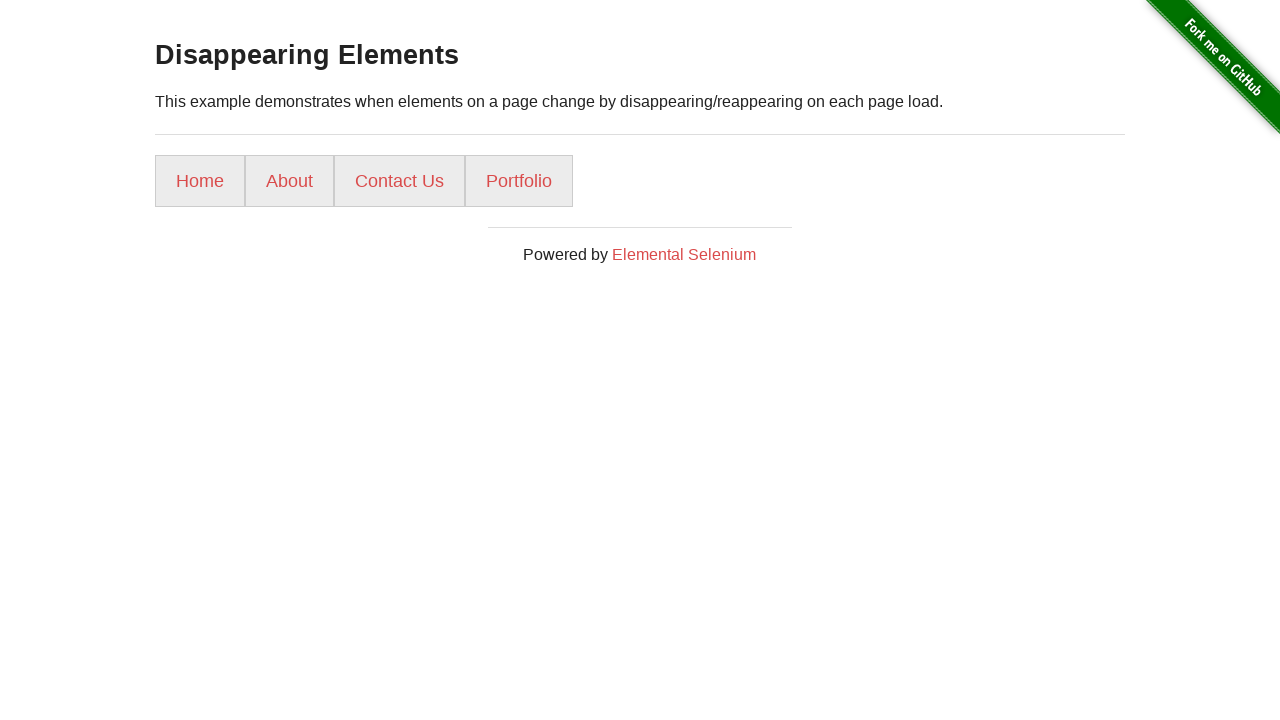

Clicked Contact Us button at (400, 181) on xpath=//*[contains(text(),'Contact Us')]
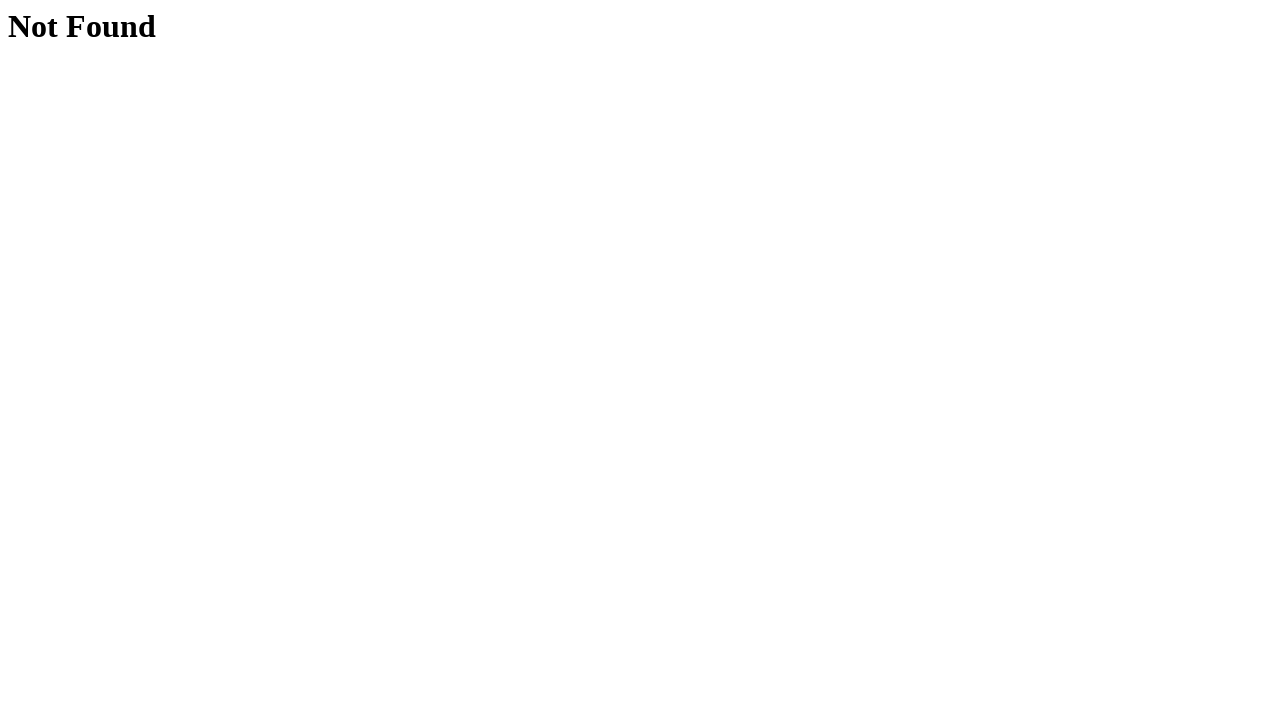

Navigated to Contact Us page
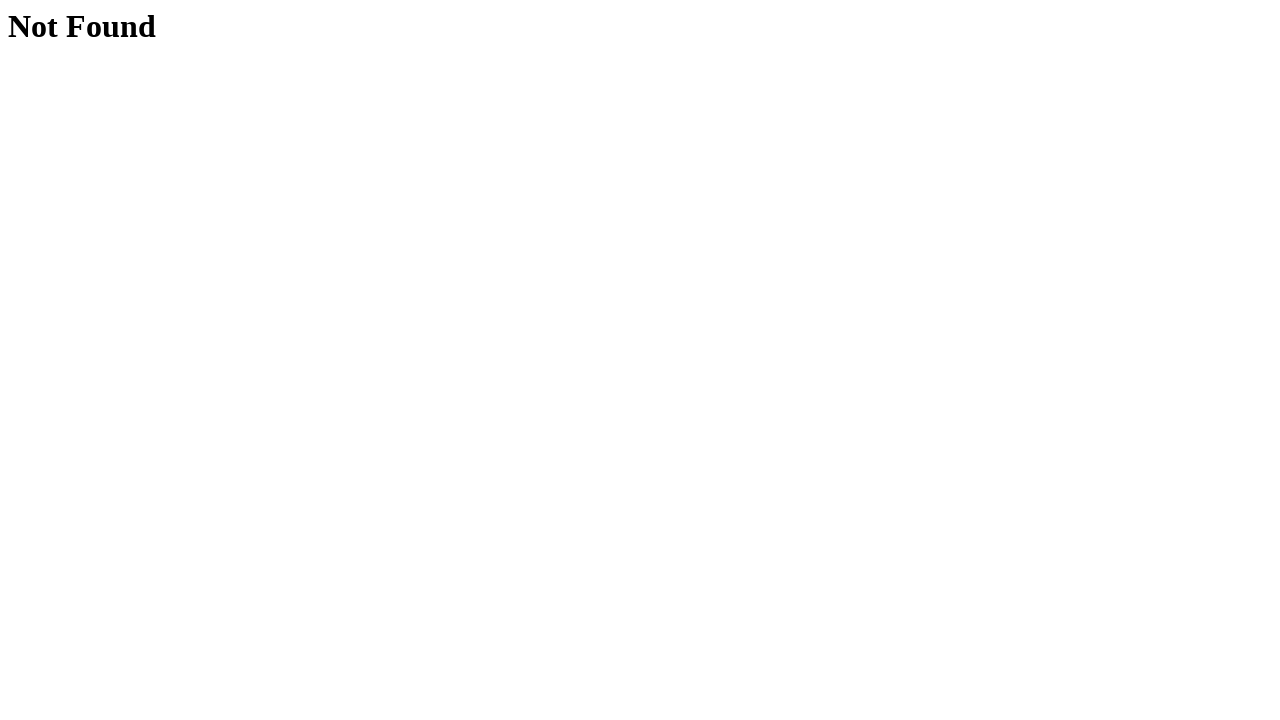

Contact Us page content loaded
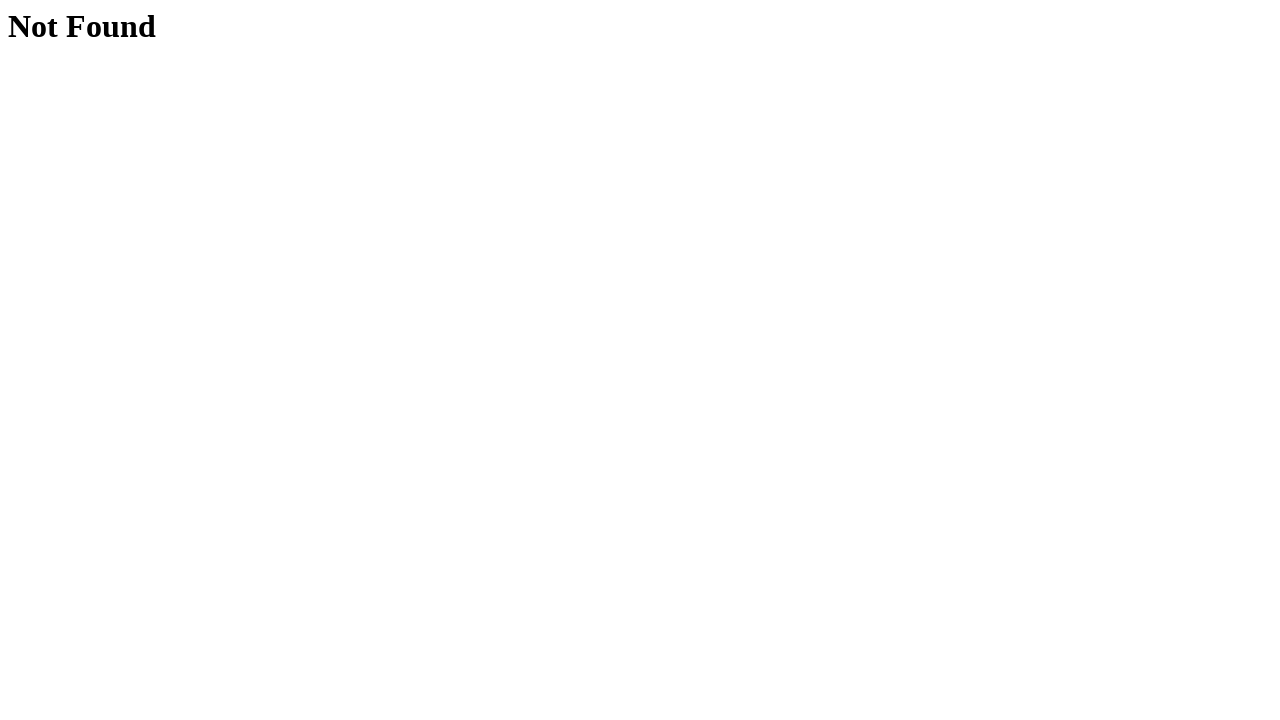

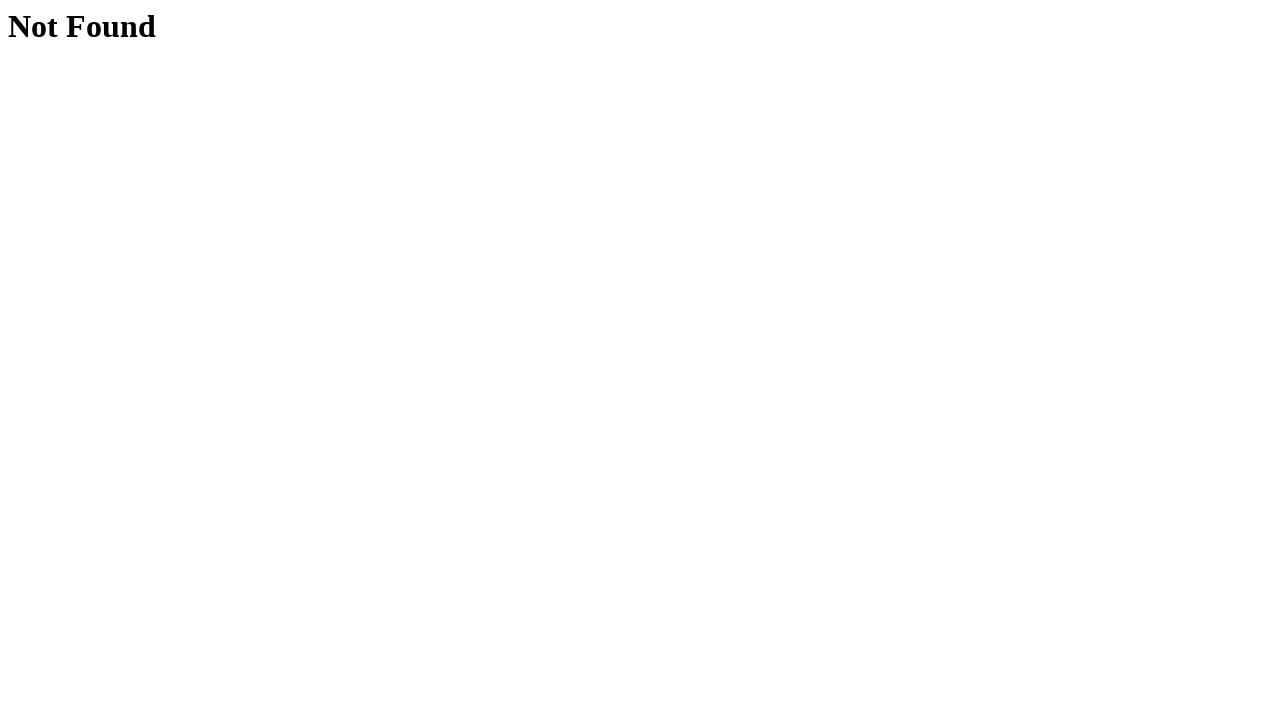